Navigates to a P2P cryptocurrency price comparison page for Bitget RUB/USDT, dismisses any modal popup that appears, and waits for the price table to load.

Starting URL: https://p2p.army/ru/p2p/prices/bitget?fiatUnit=RUB&asset=USDT

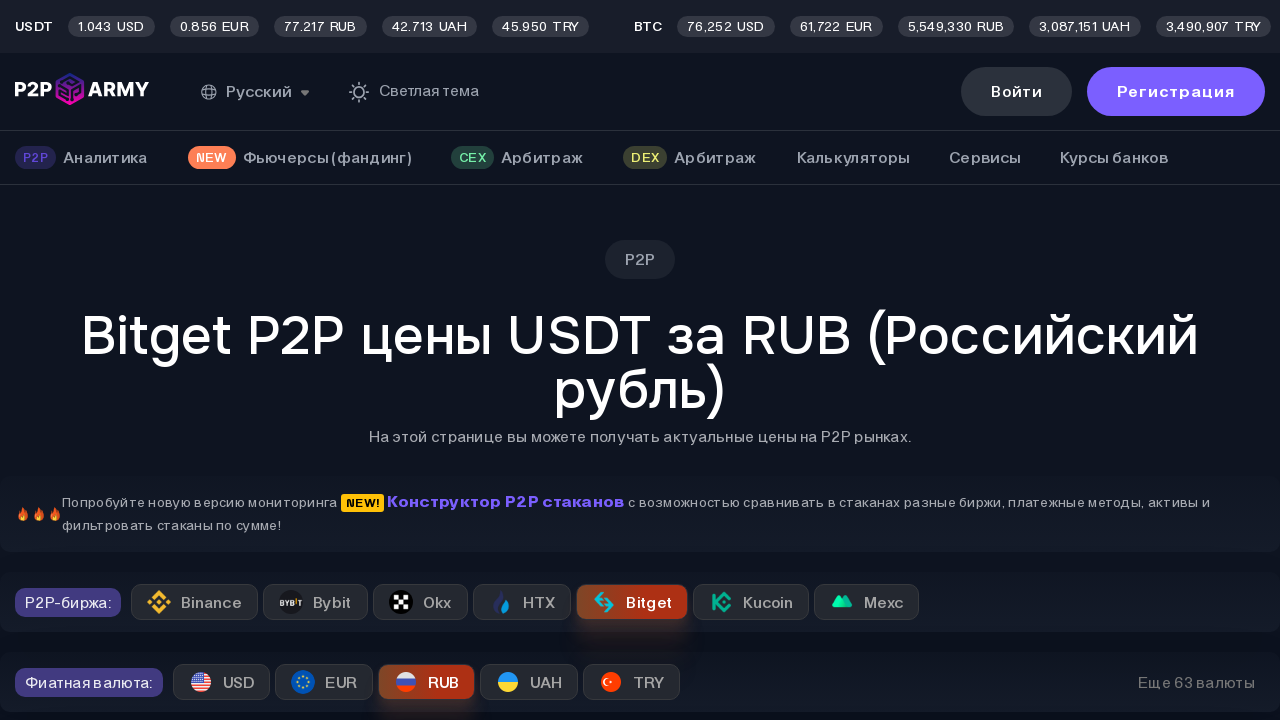

Modal popup did not appear or timed out
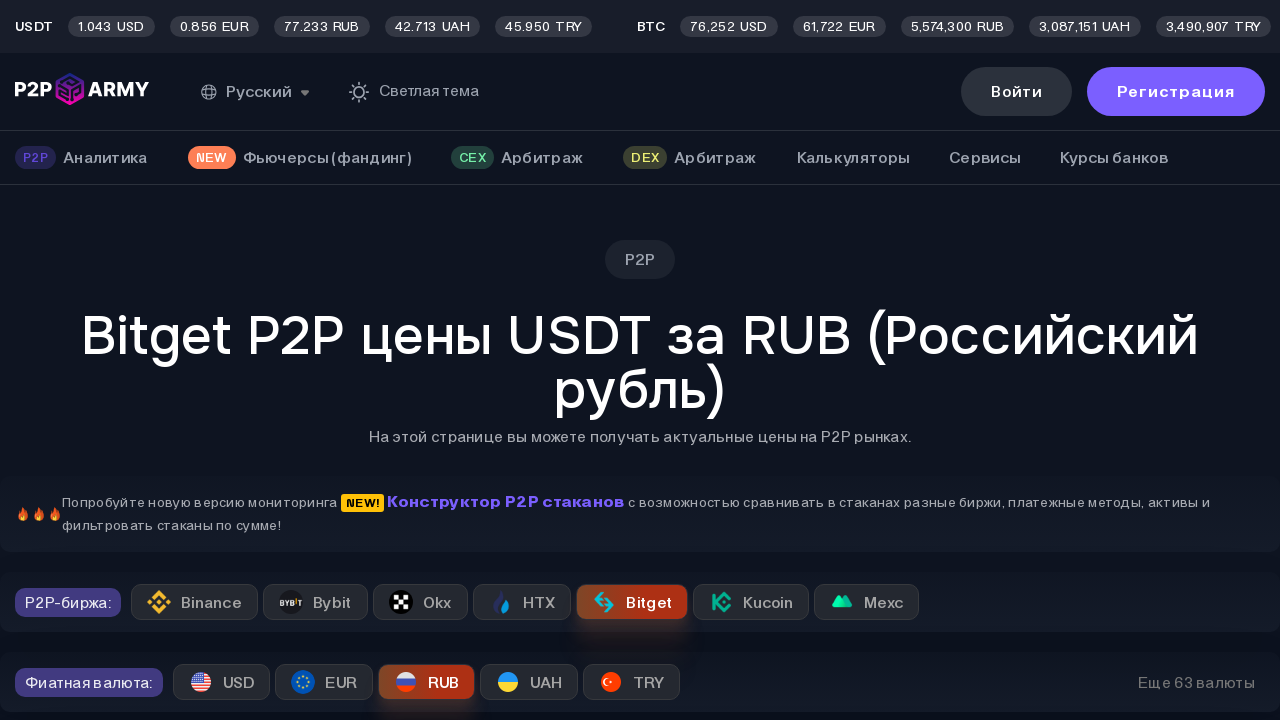

Price table loaded successfully
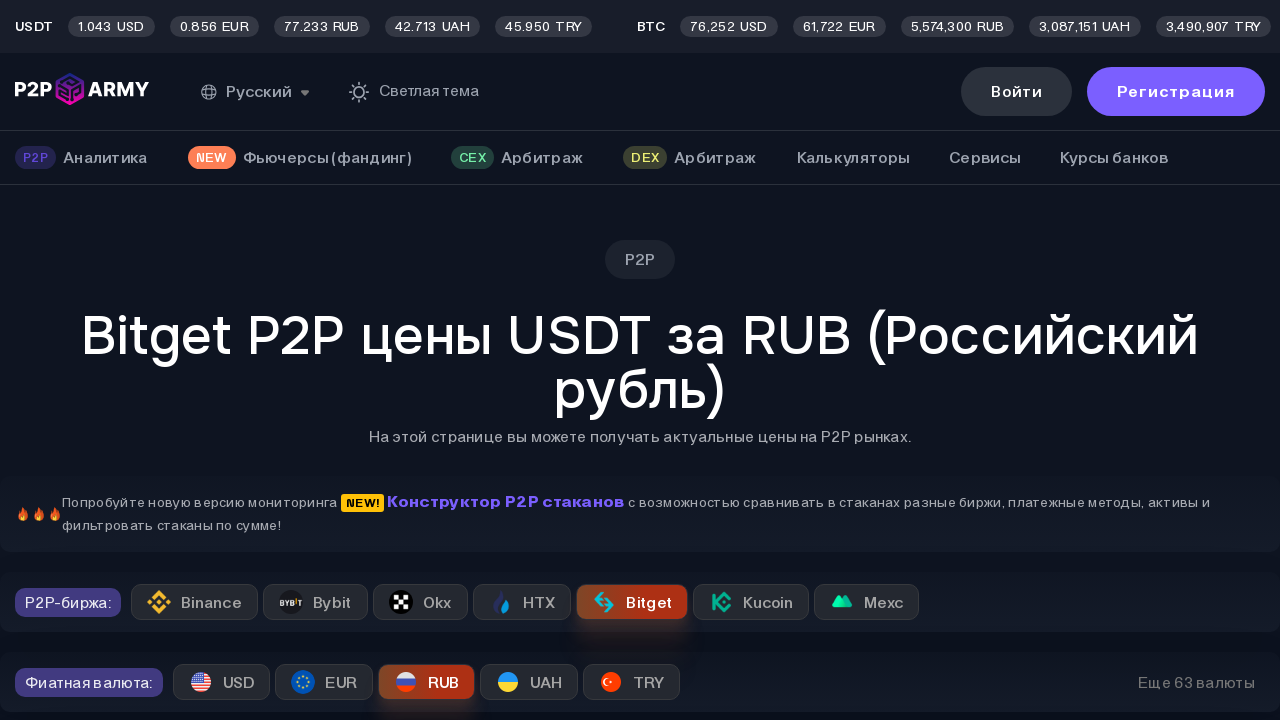

Located left-border price elements in table
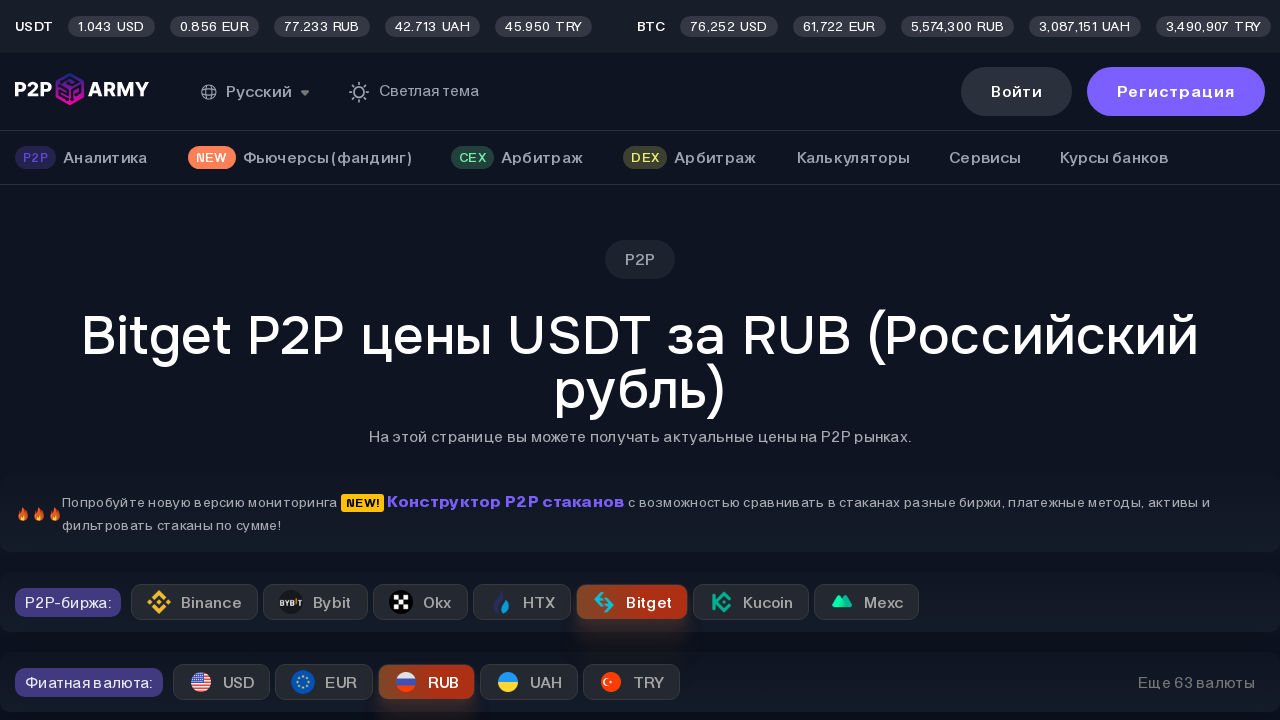

Located positive price elements in table
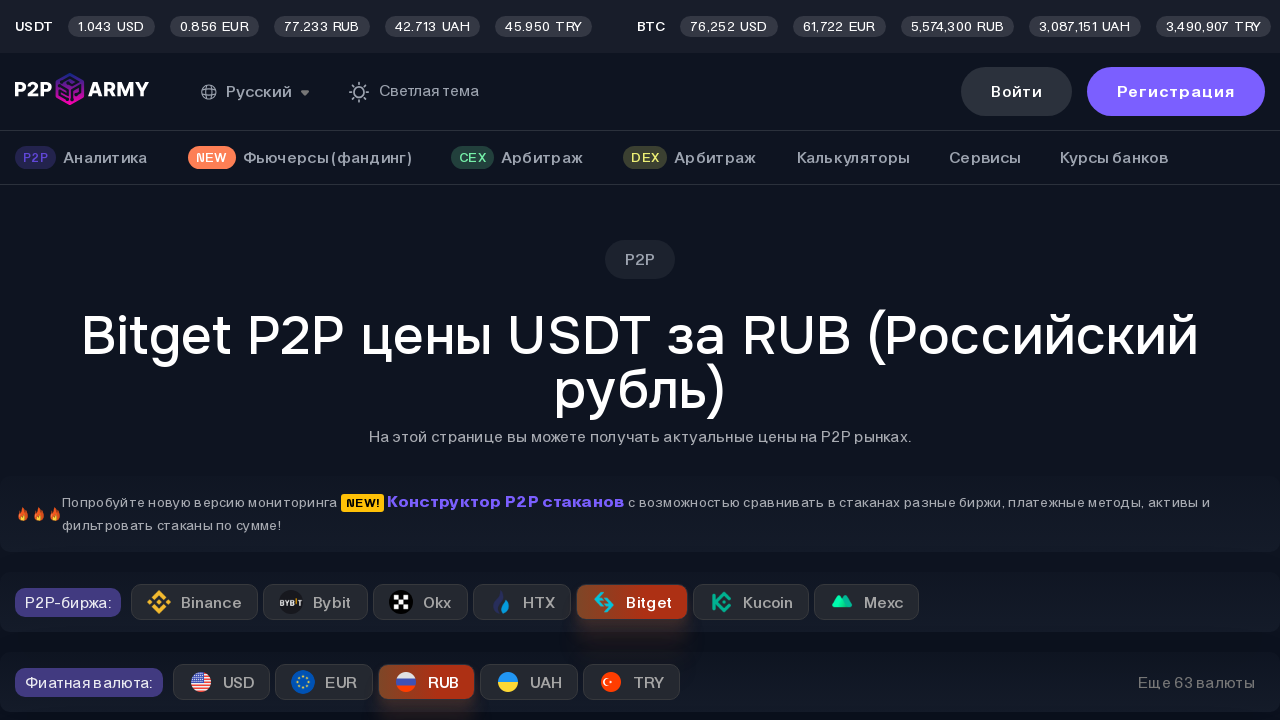

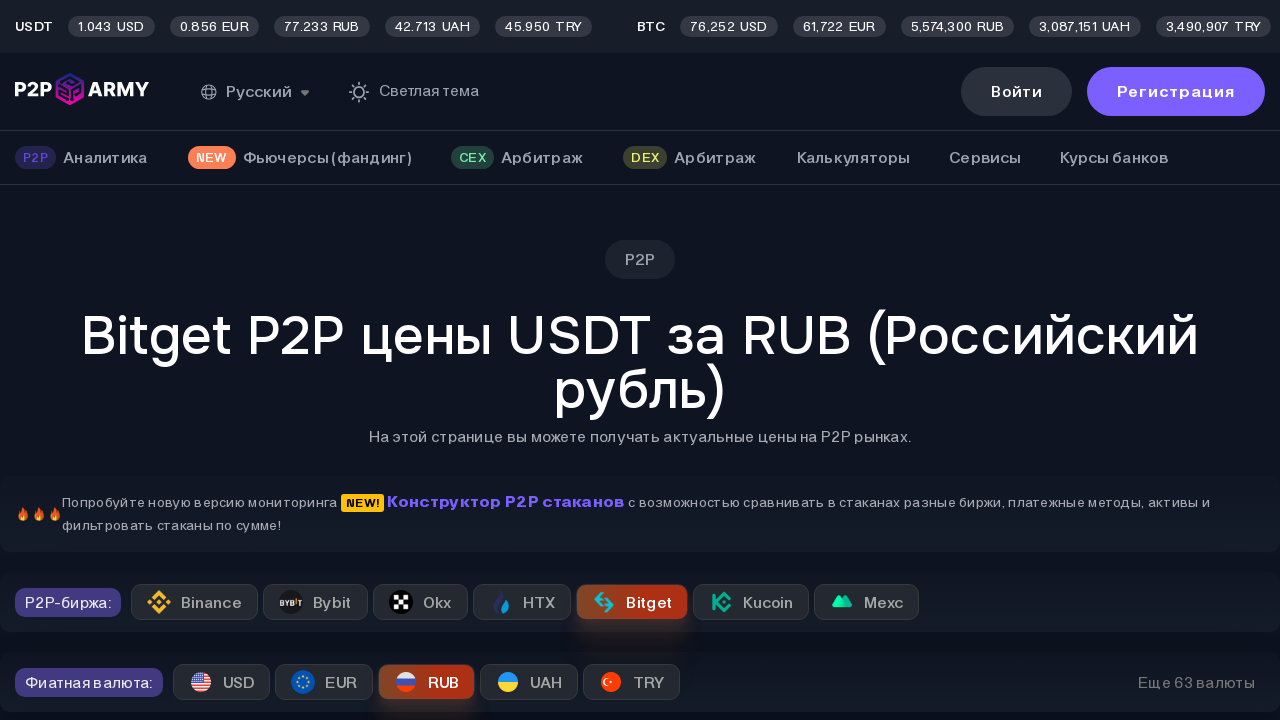